Tests the Bank Manager's Add Customer functionality by clicking the Manager Login button, then adding a new customer with first name, last name, and postal code

Starting URL: https://www.globalsqa.com/angularJs-protractor/BankingProject/#/login

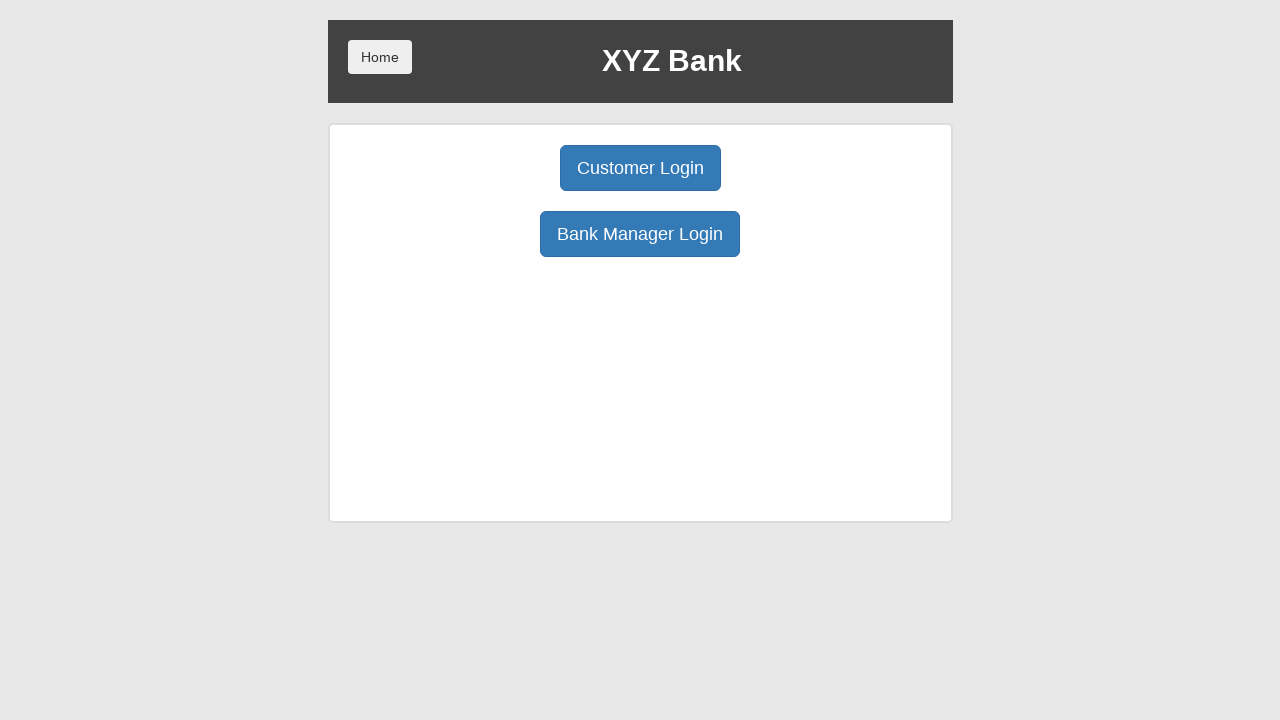

Clicked Bank Manager Login button at (640, 234) on button:has-text('Bank Manager Login')
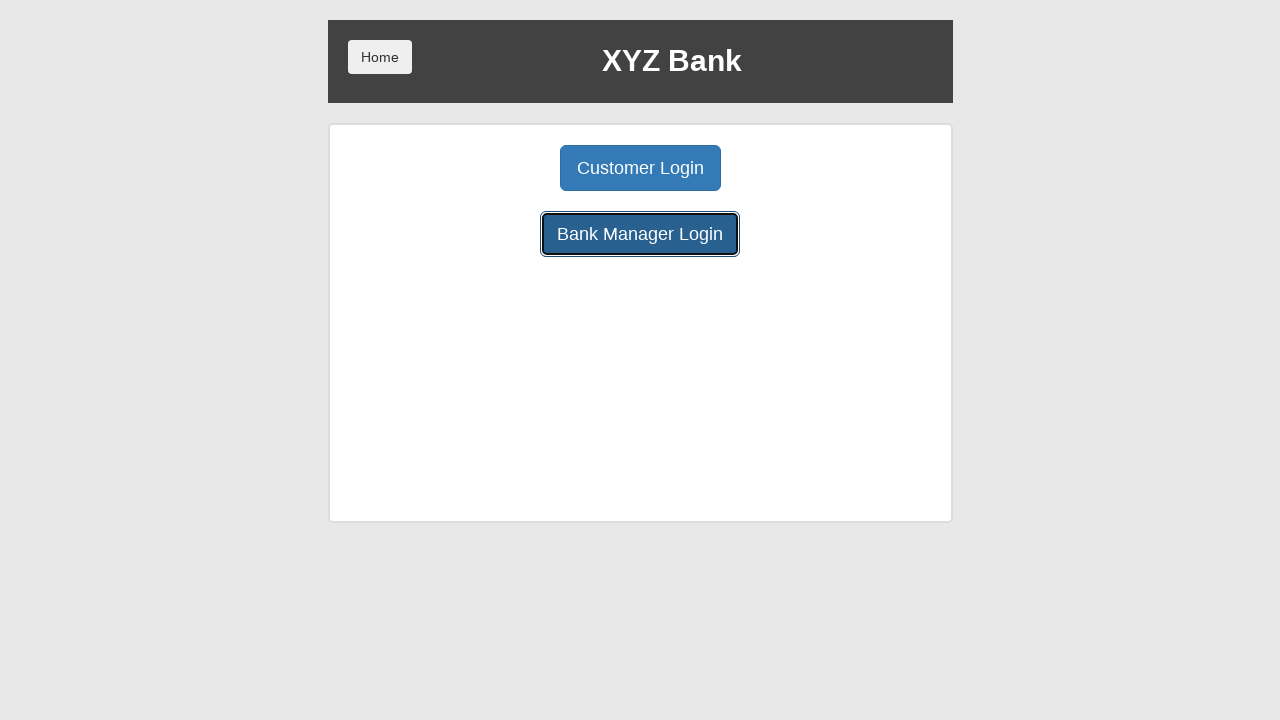

Clicked Add Customer tab at (502, 168) on button:has-text('Add Customer')
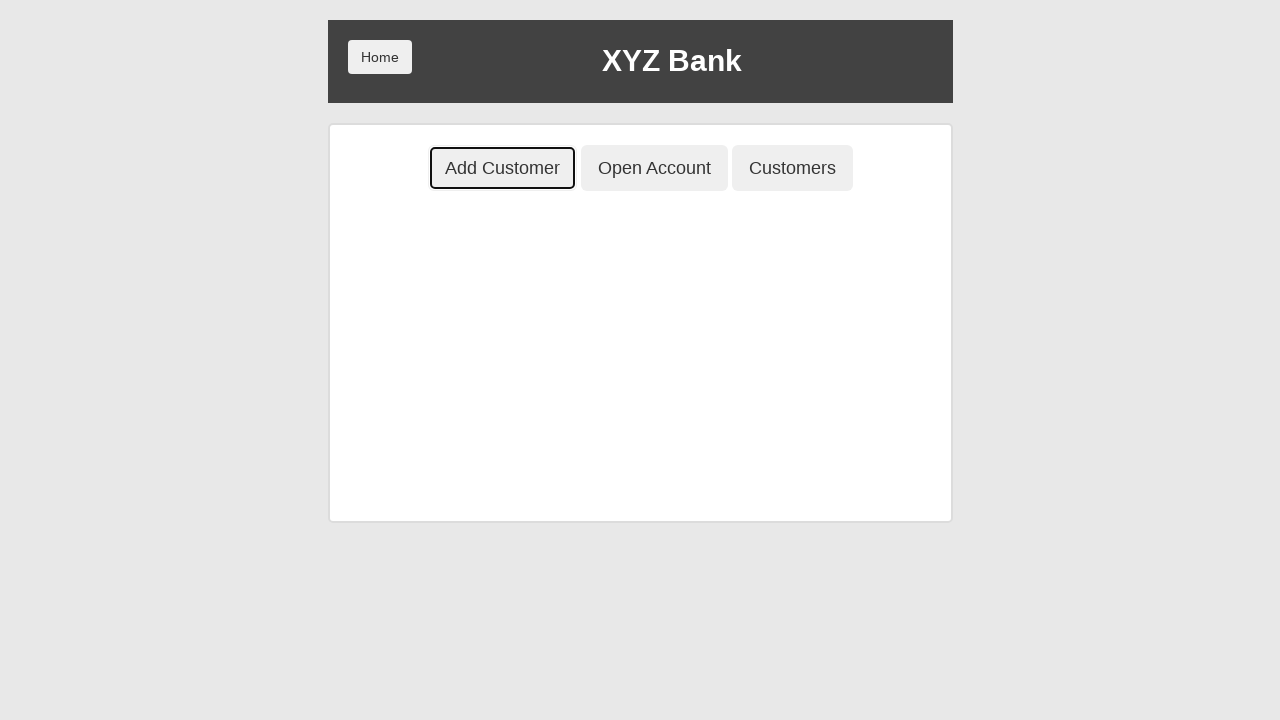

Filled first name field with 'Ahmet' on input[ng-model='fName']
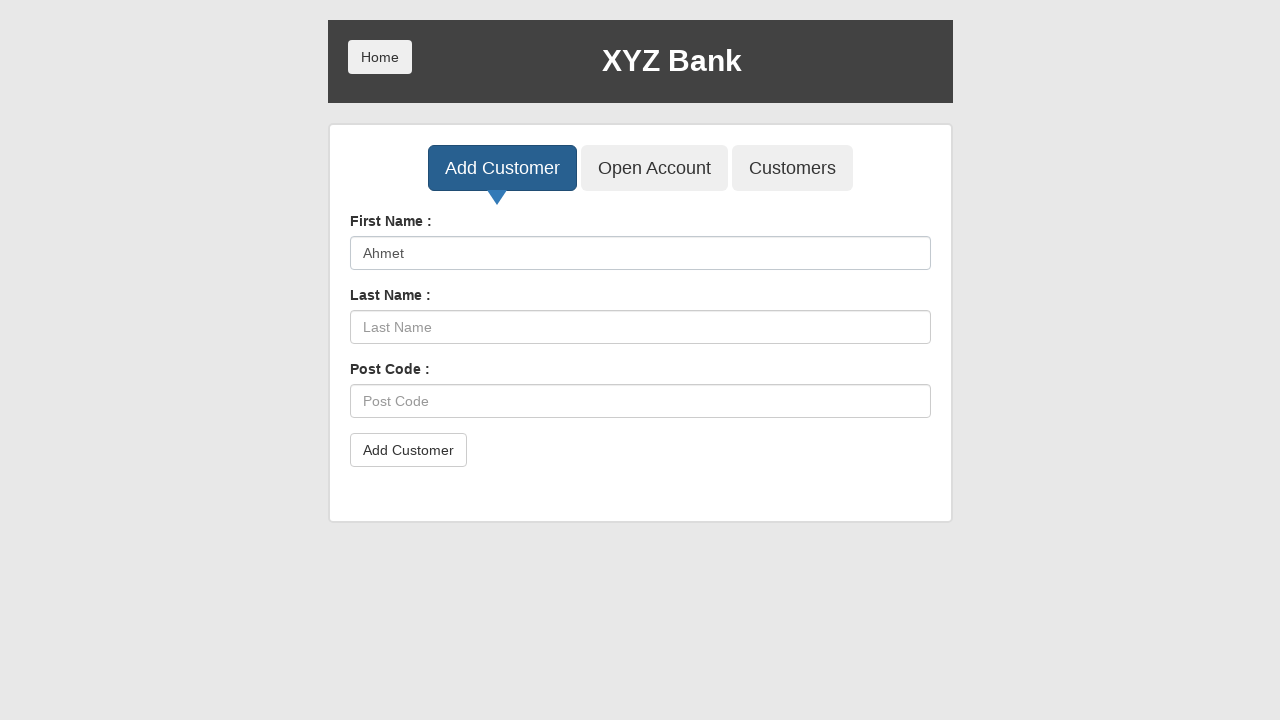

Filled last name field with 'Baldir' on input[ng-model='lName']
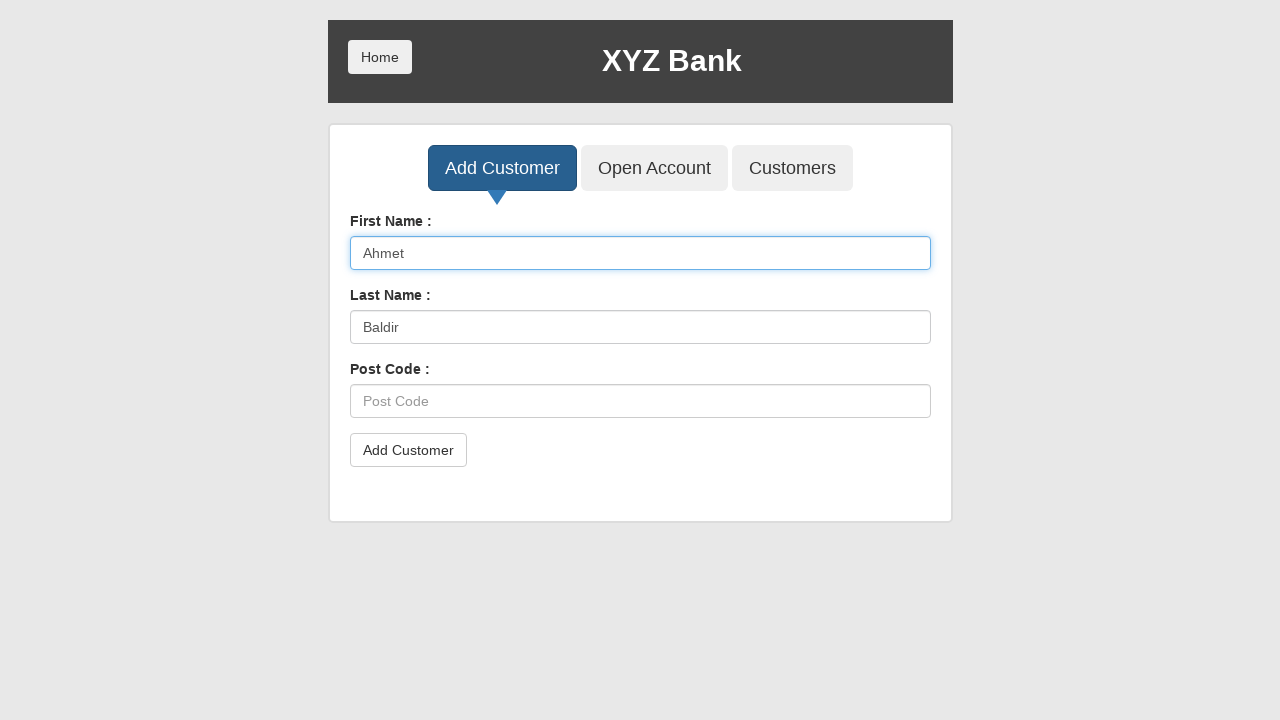

Filled postal code field with '60123' on input[ng-model='postCd']
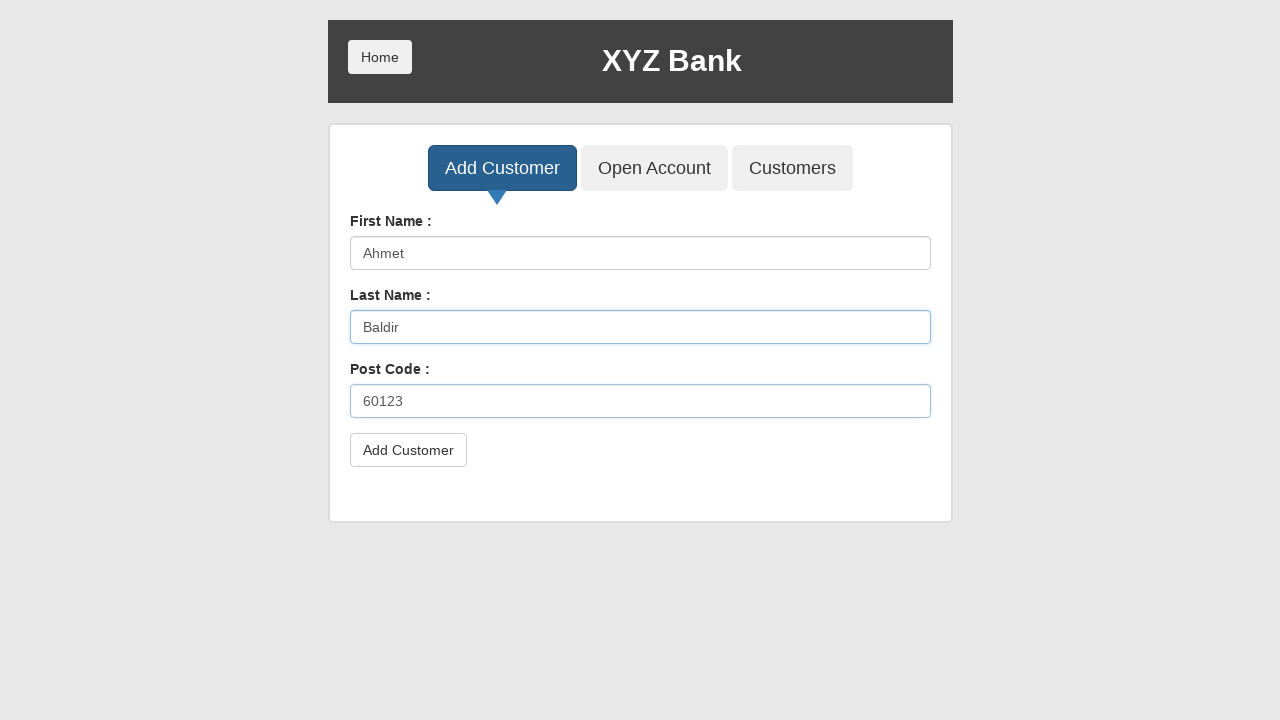

Clicked Add Customer submit button at (408, 450) on button[type='submit']
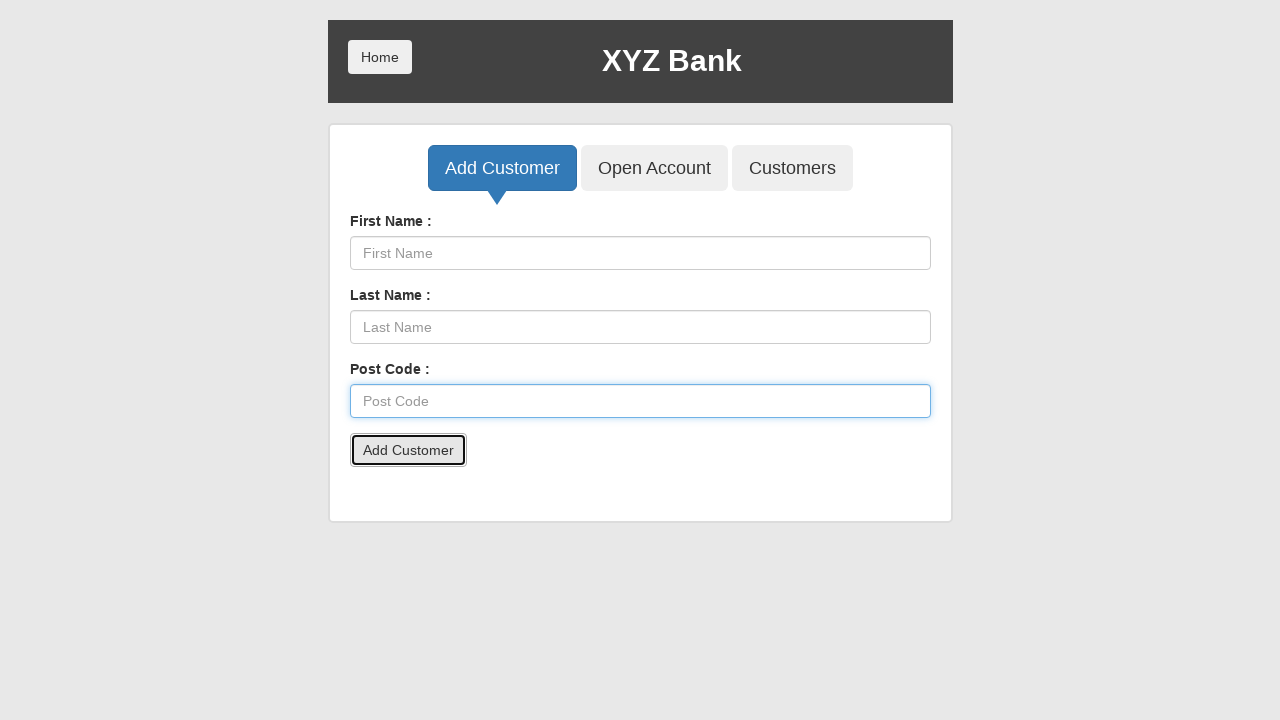

Accepted alert confirmation dialog
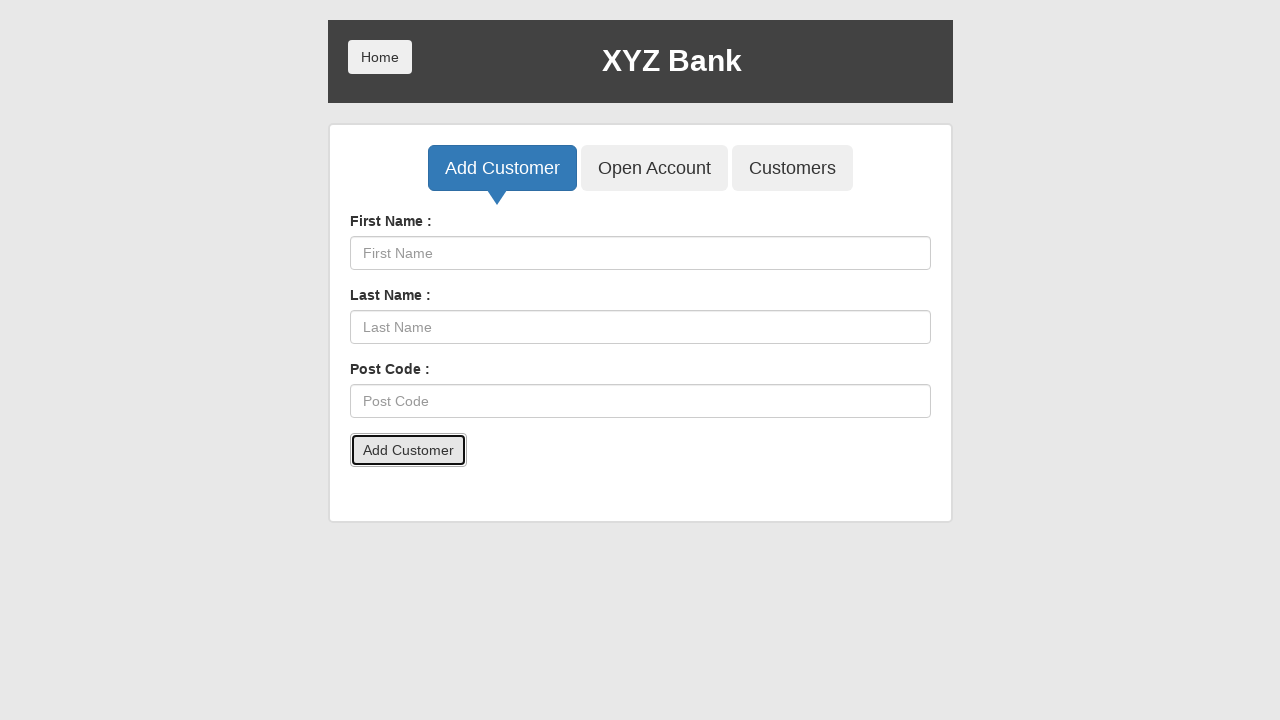

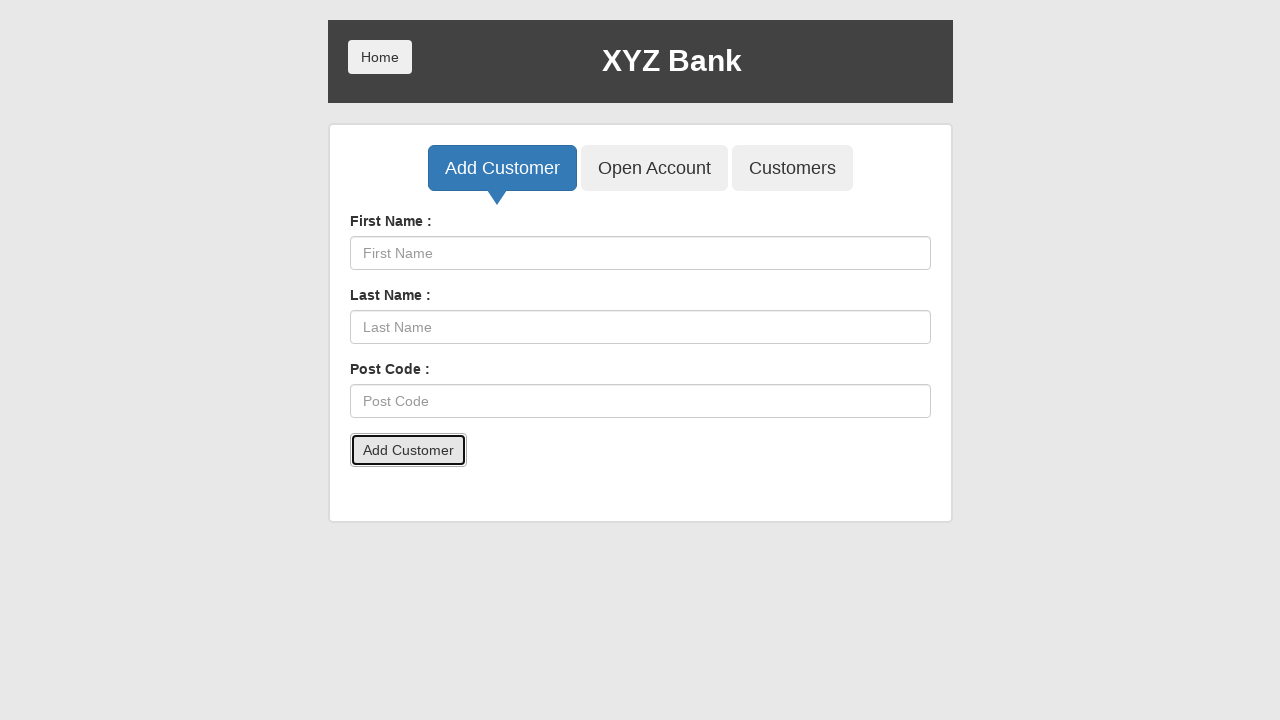